Tests web form submission by filling a text field and clicking the submit button on the Selenium demo page

Starting URL: https://www.selenium.dev/selenium/web/web-form.html

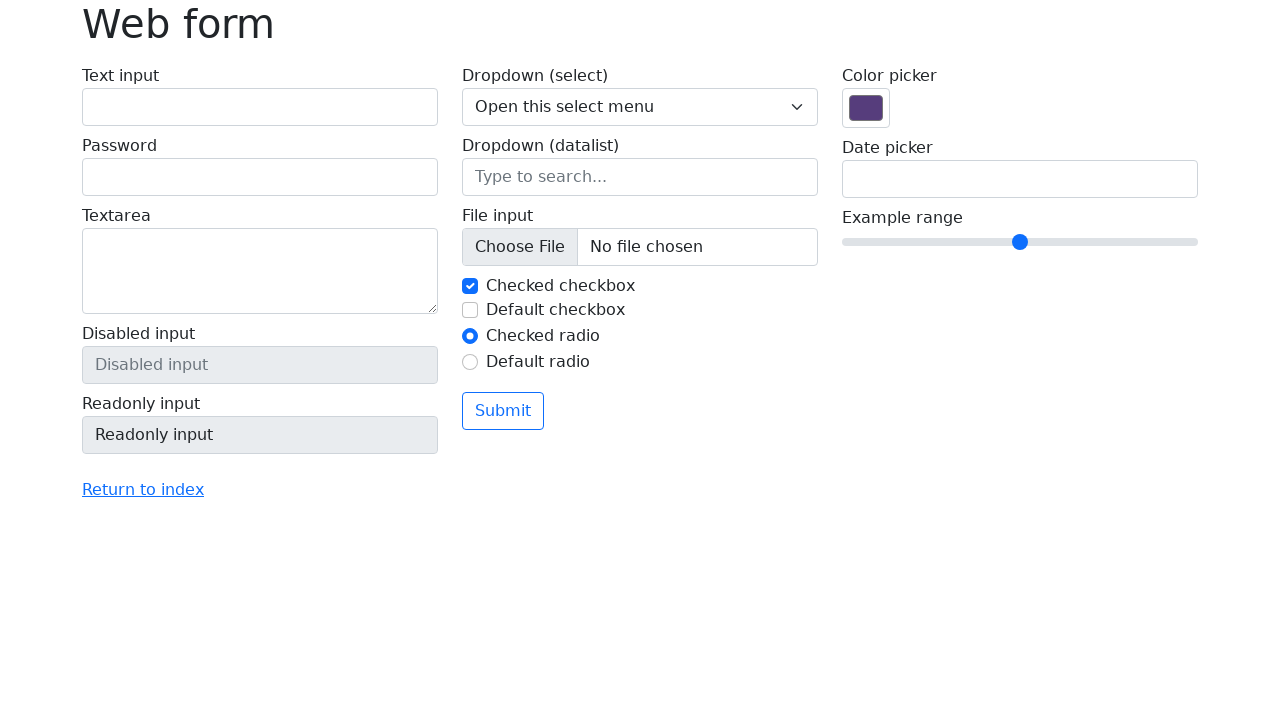

Filled text field with 'Selector' on #my-text-id
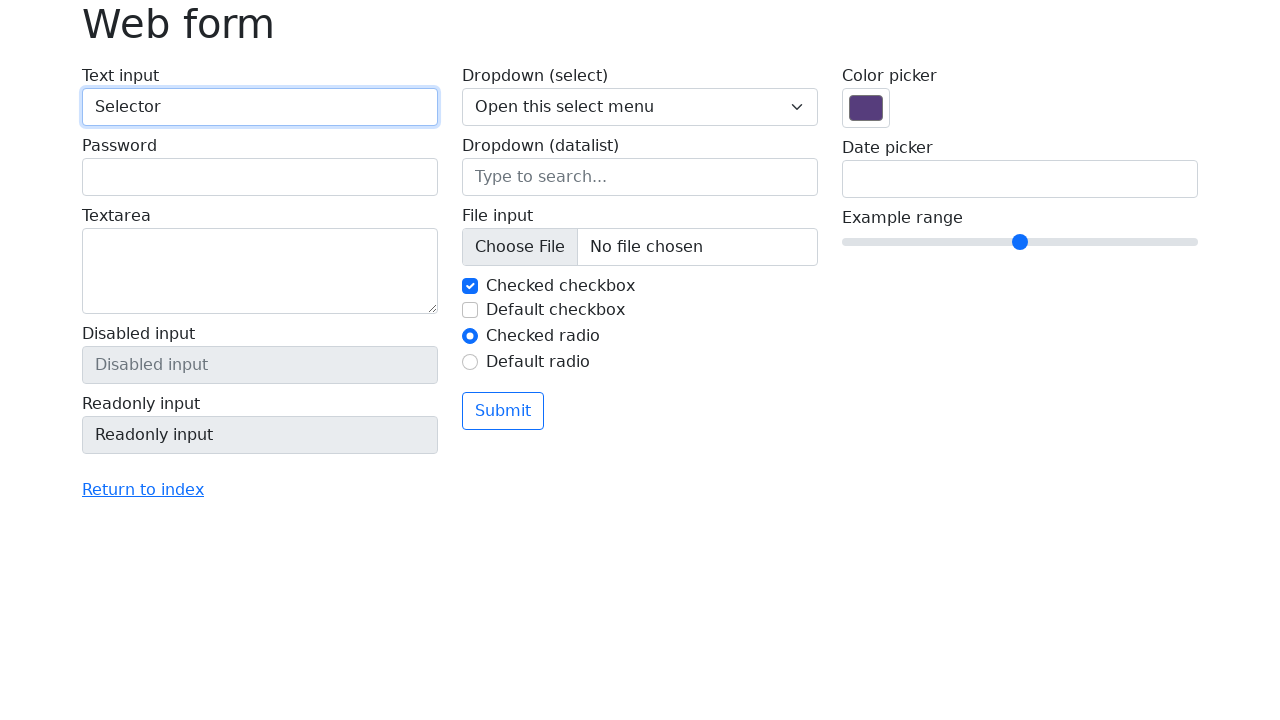

Clicked submit button to submit the form at (503, 411) on button[type='submit']
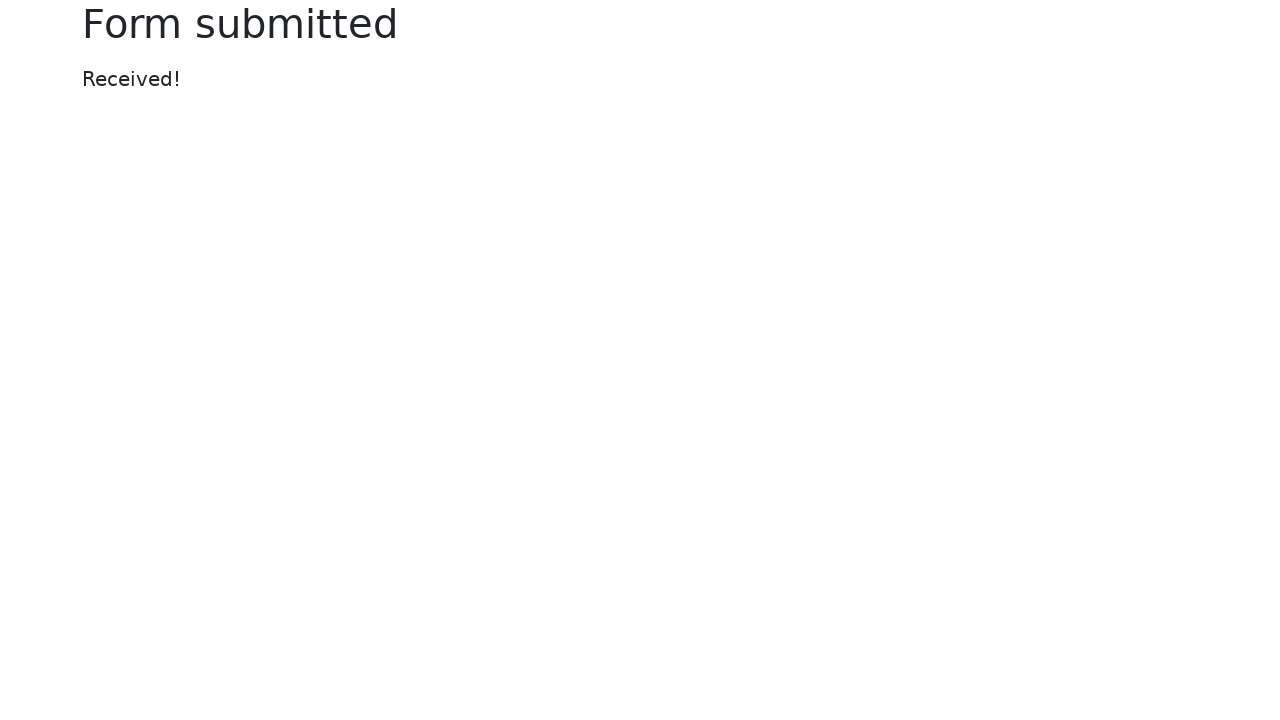

Waited for form submission to complete
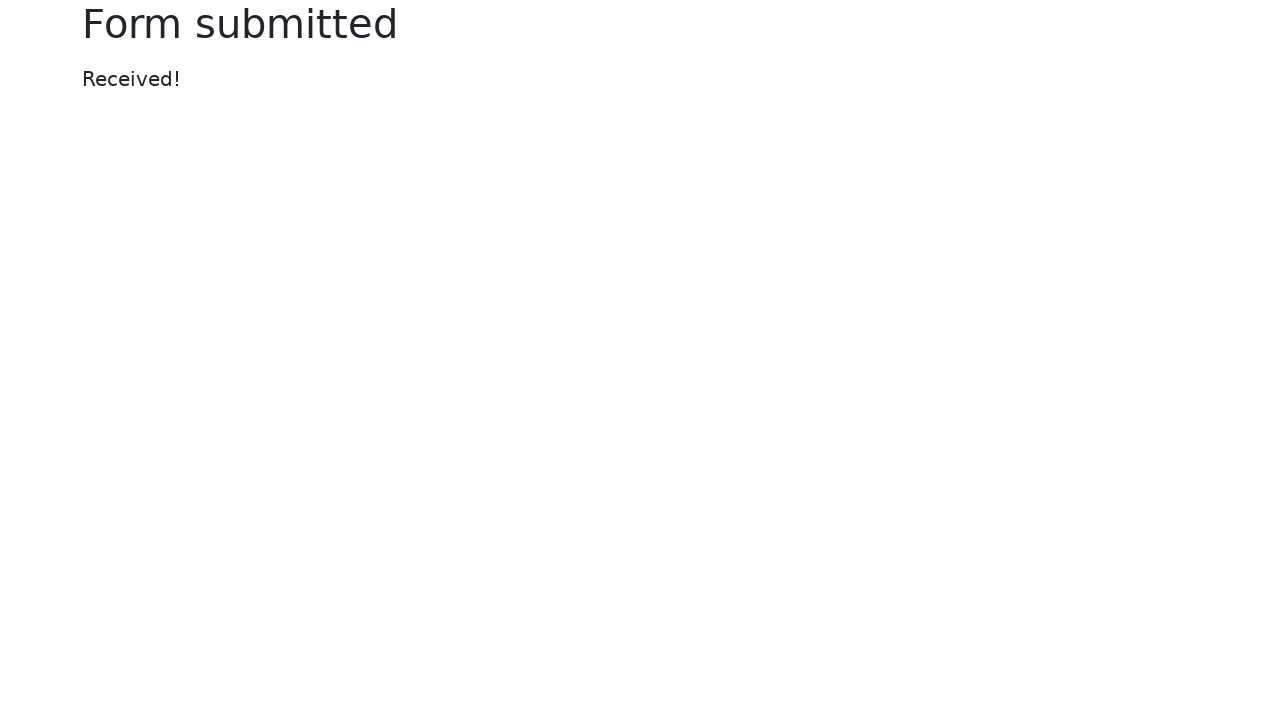

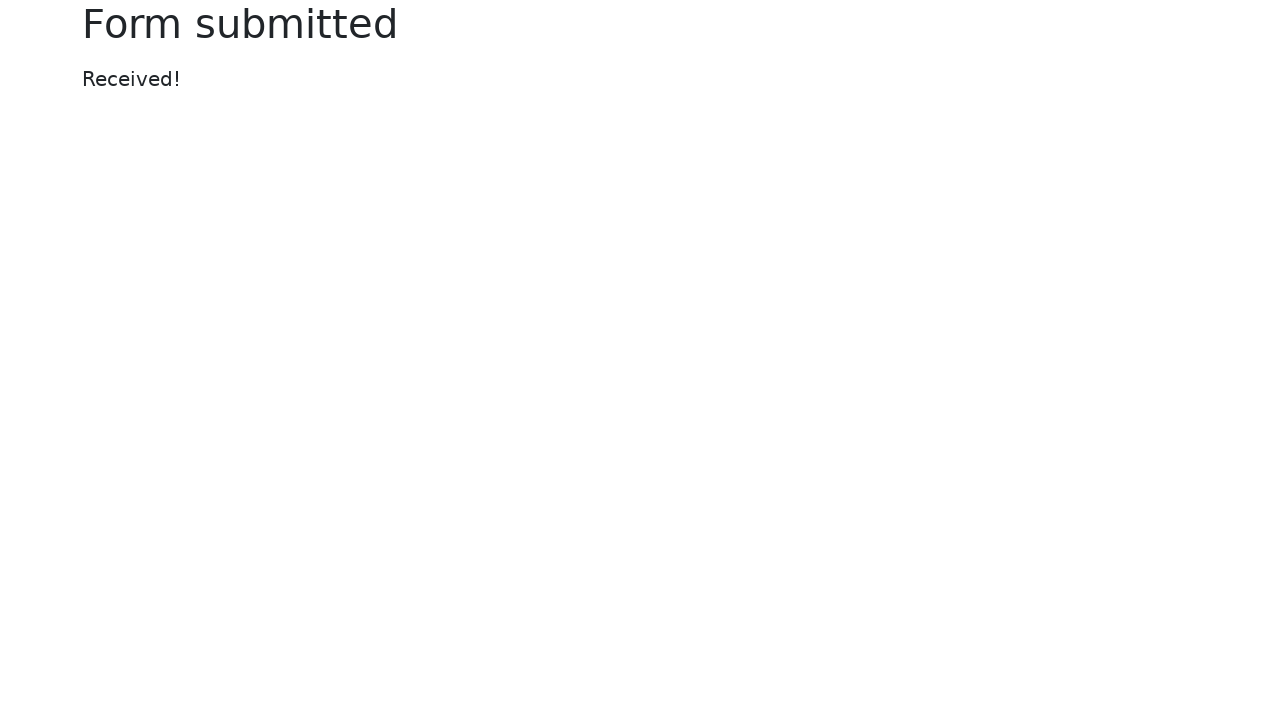